Tests dropdown selection functionality and passenger count selection on a flight booking page by selecting currency options and incrementing adult passenger count

Starting URL: https://rahulshettyacademy.com/dropdownsPractise/

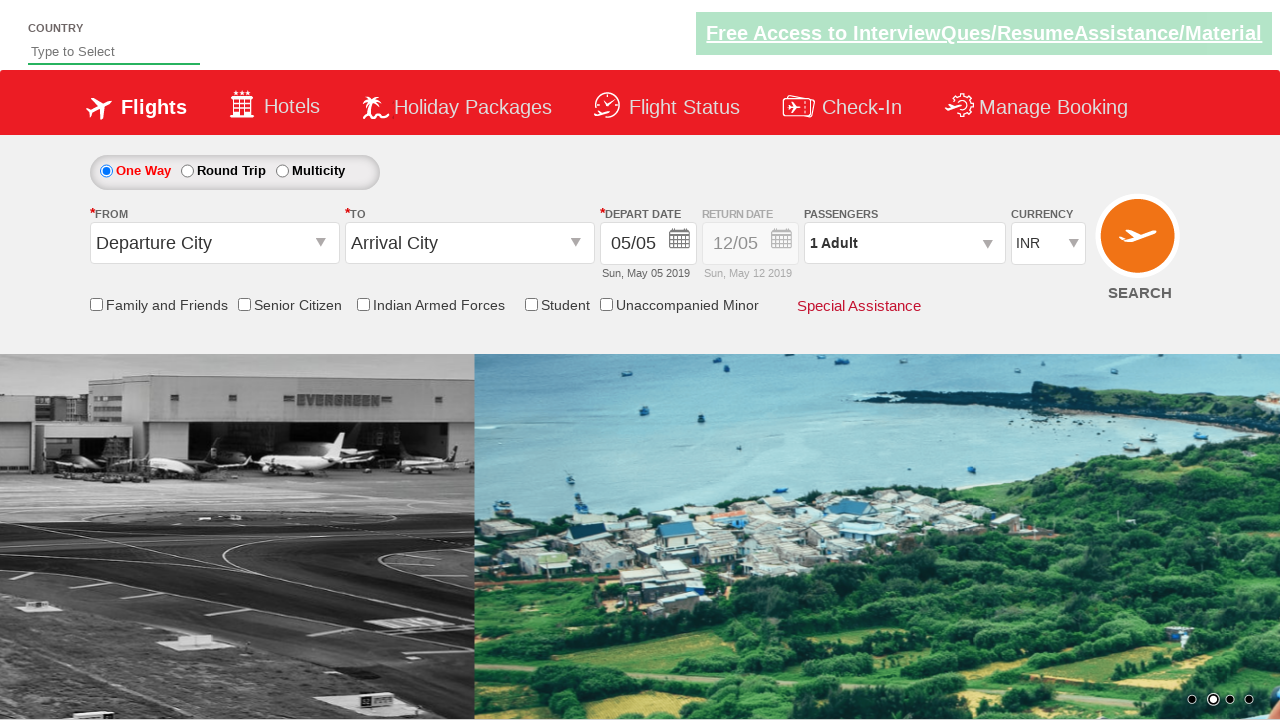

Located currency dropdown element
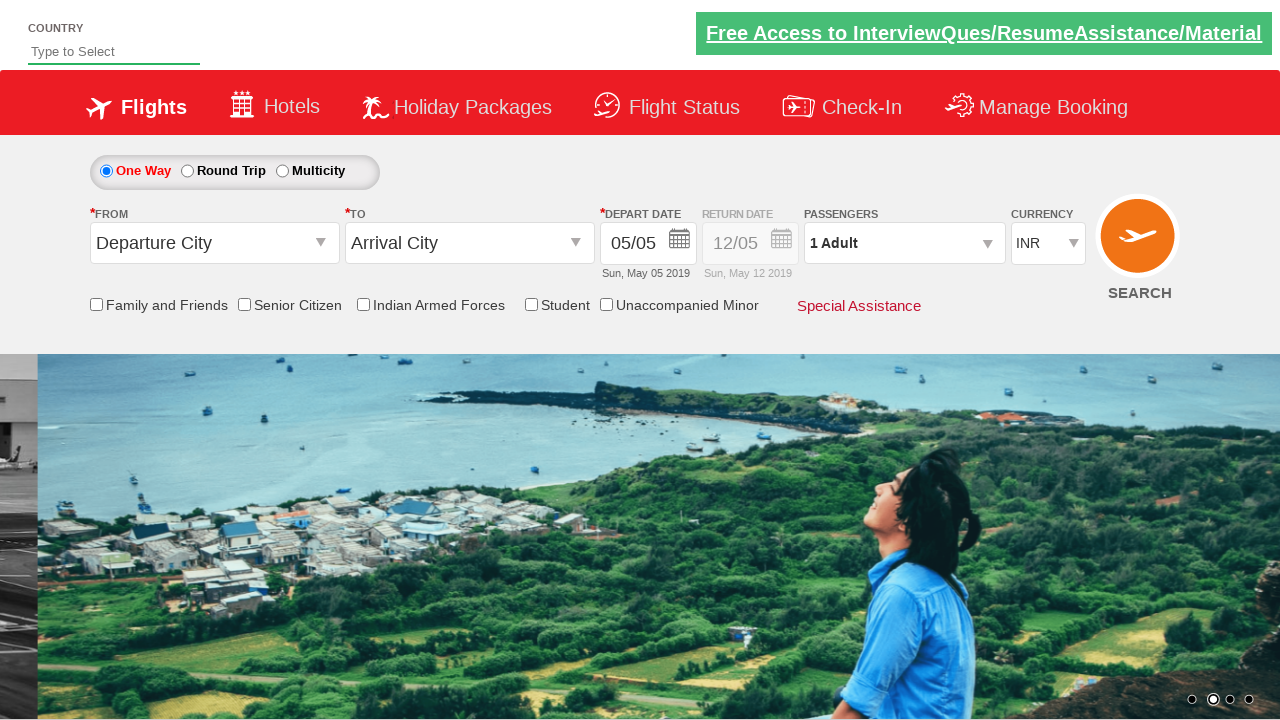

Selected currency option by index 1 on #ctl00_mainContent_DropDownListCurrency
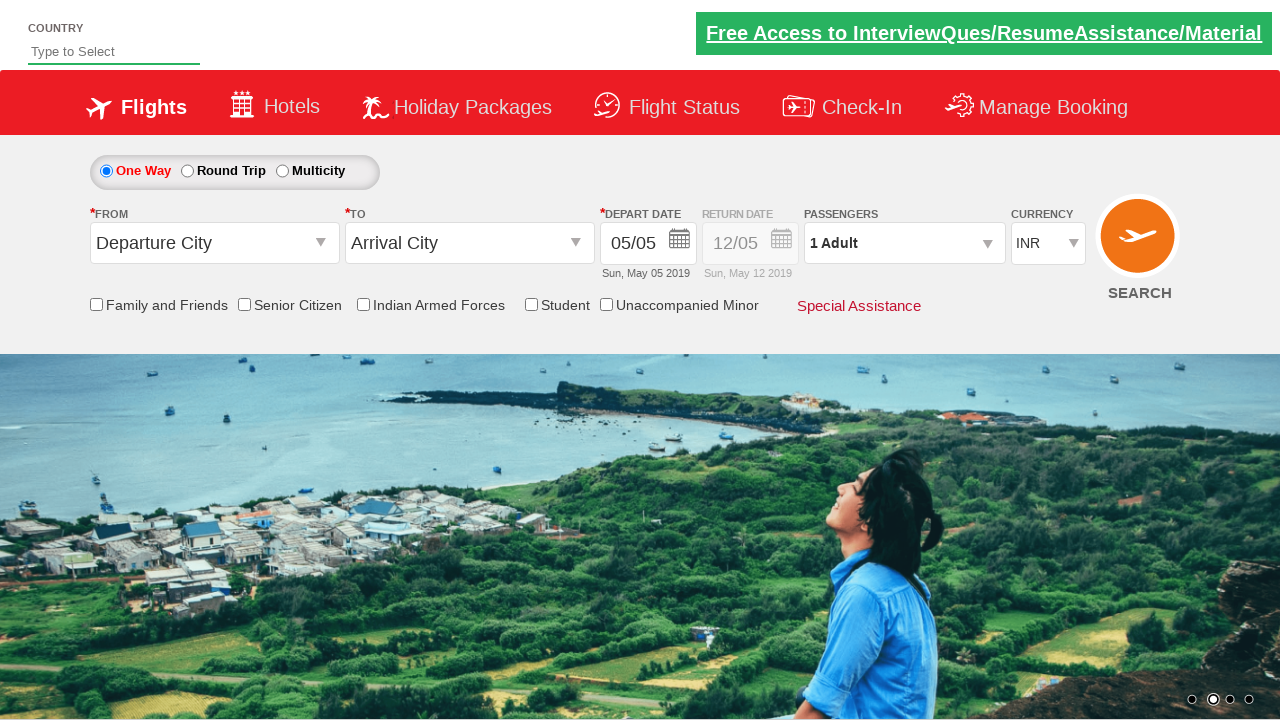

Selected AED currency by value on #ctl00_mainContent_DropDownListCurrency
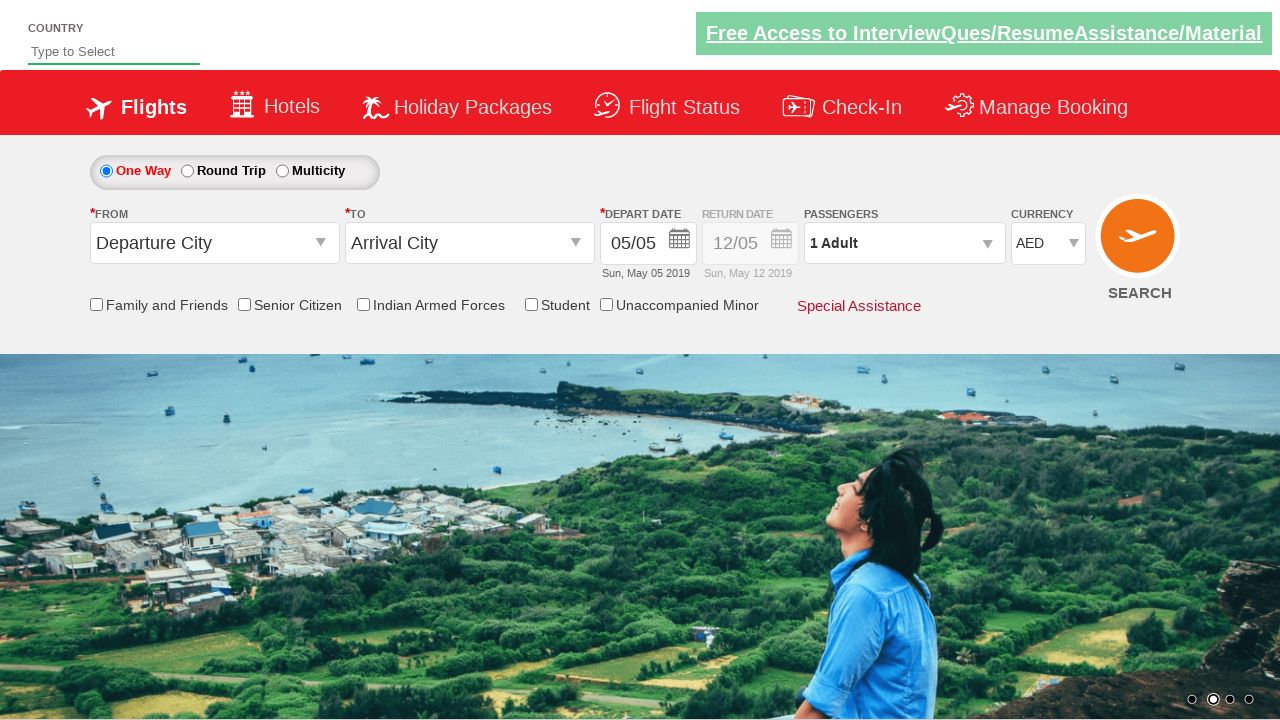

Selected USD currency by visible text on #ctl00_mainContent_DropDownListCurrency
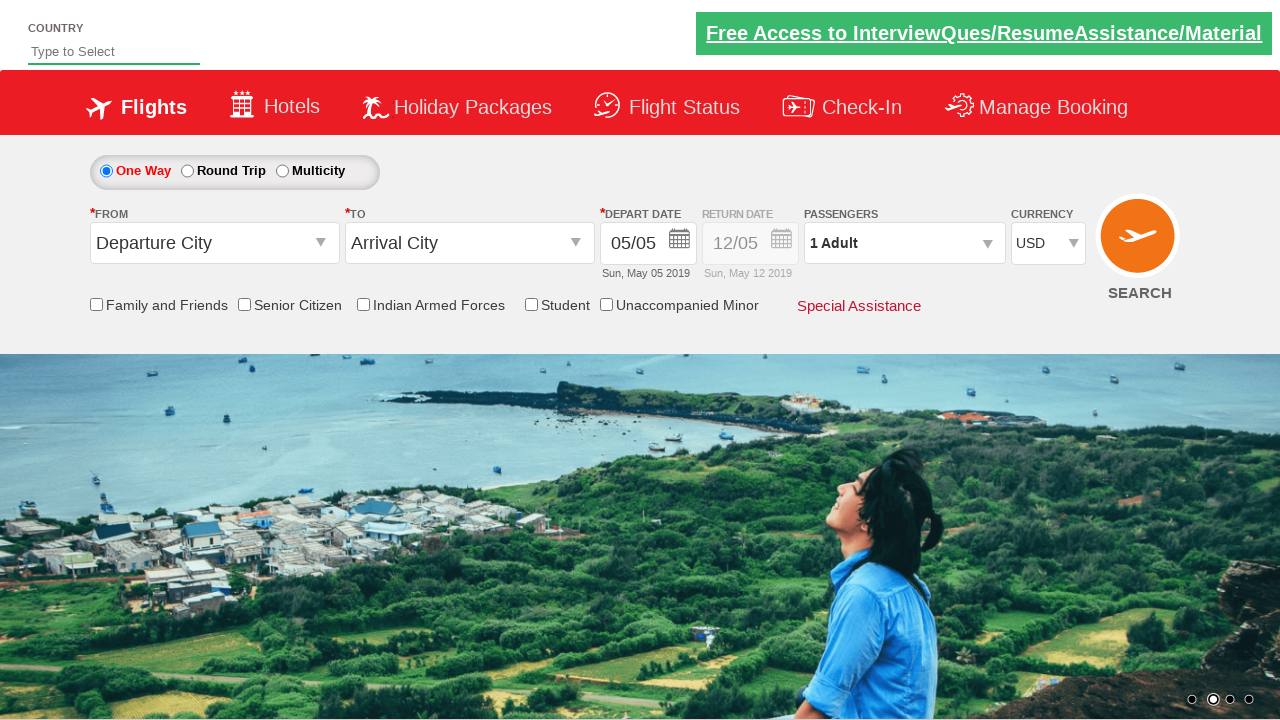

Clicked passenger info section to open passenger selection at (904, 243) on #divpaxinfo
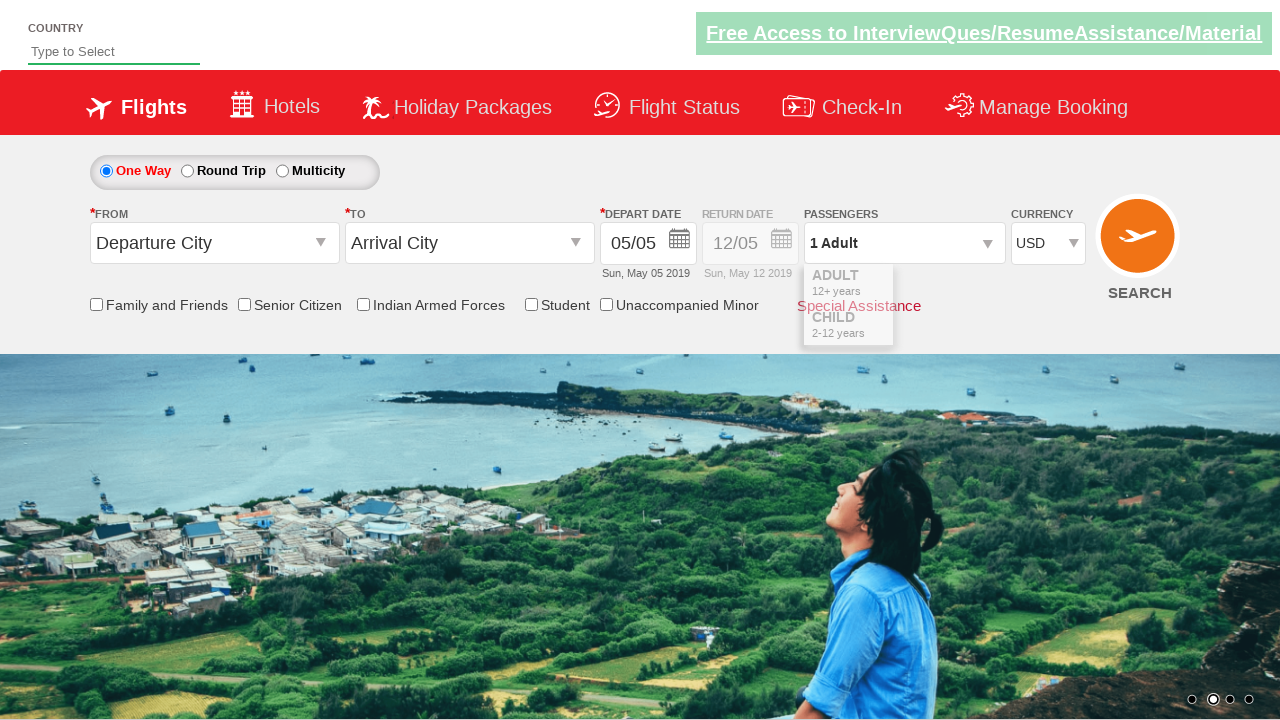

Waited 2 seconds for passenger selection panel to load
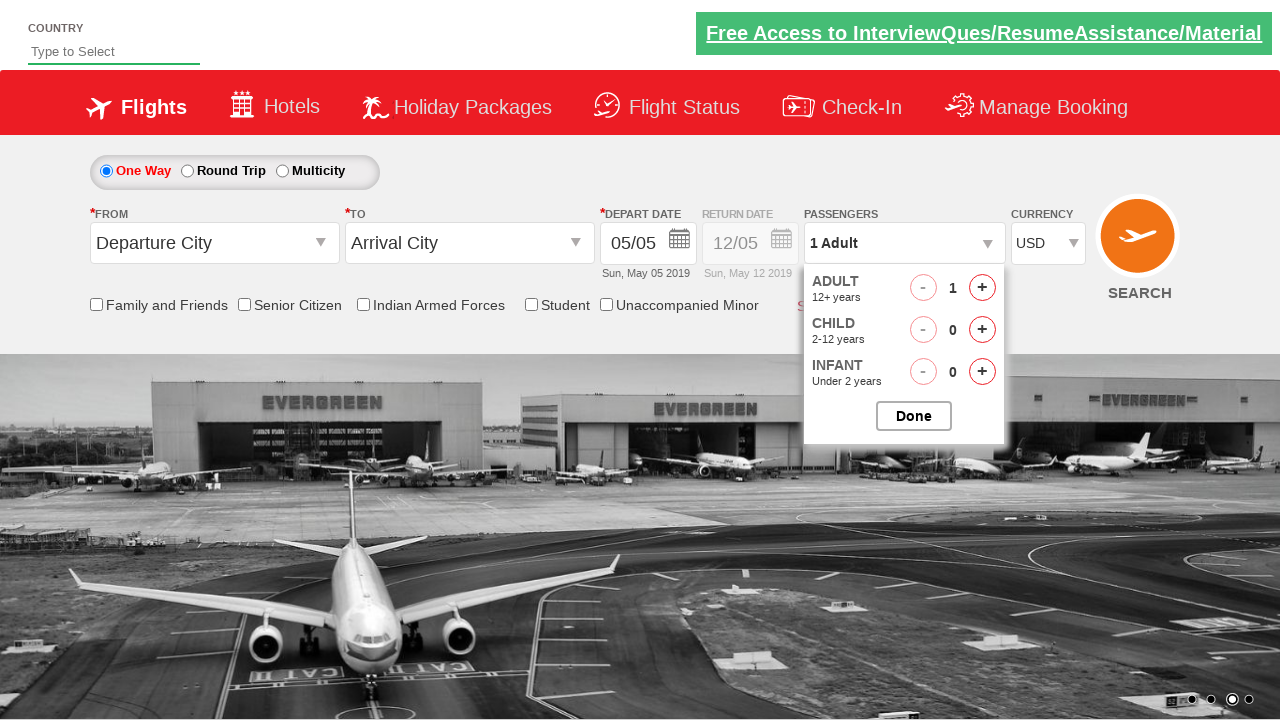

Incremented adult passenger count (iteration 1/3) at (982, 288) on #hrefIncAdt
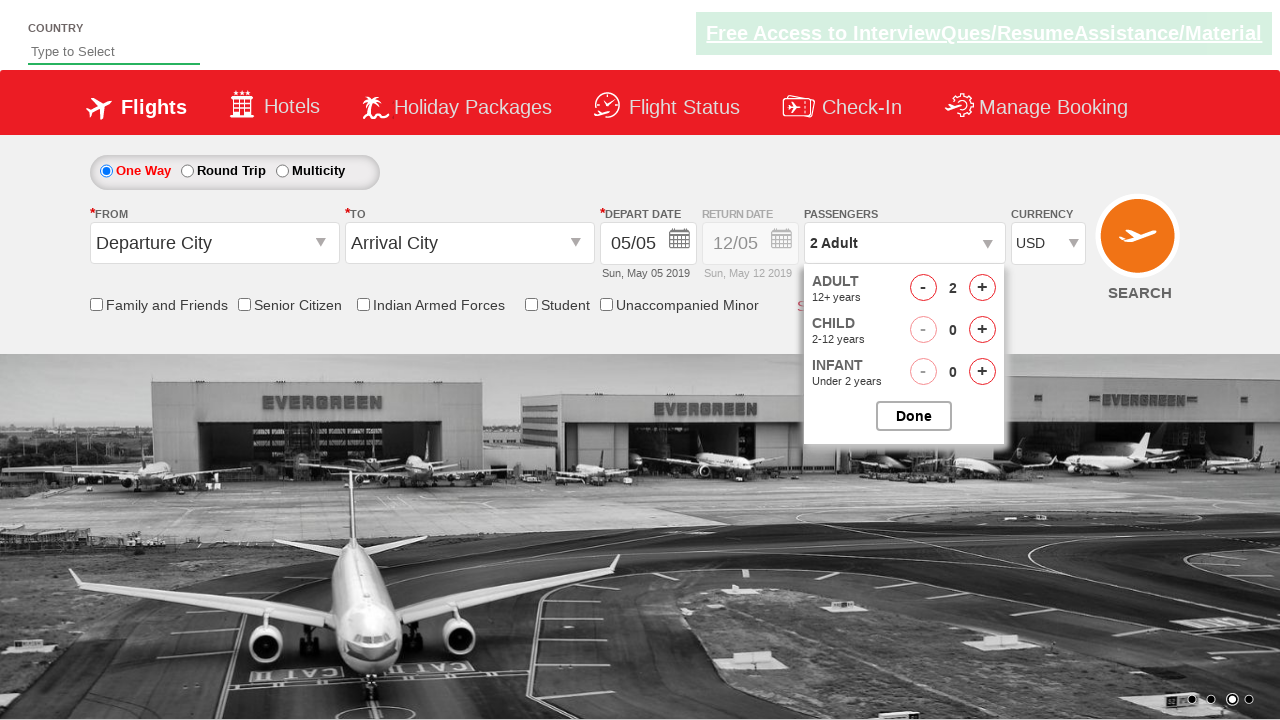

Incremented adult passenger count (iteration 2/3) at (982, 288) on #hrefIncAdt
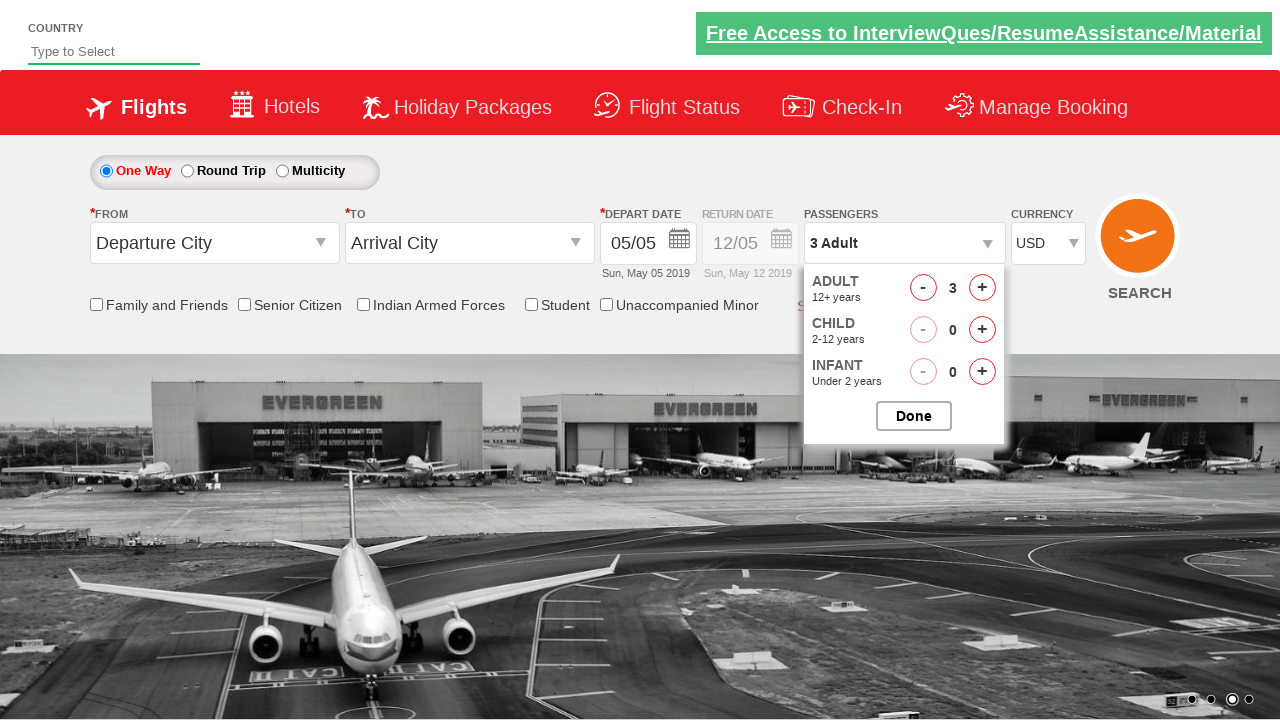

Incremented adult passenger count (iteration 3/3) at (982, 288) on #hrefIncAdt
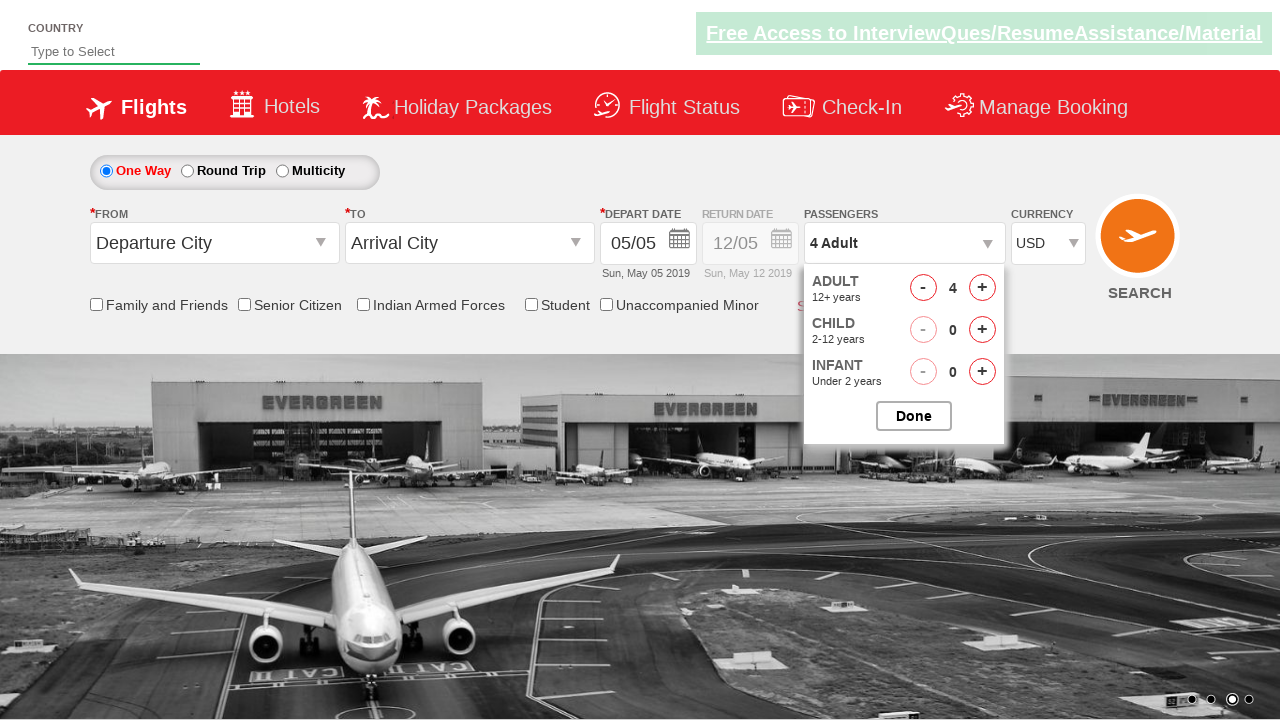

Incremented adult passenger count (iteration 1/3 of second set) at (982, 288) on #hrefIncAdt
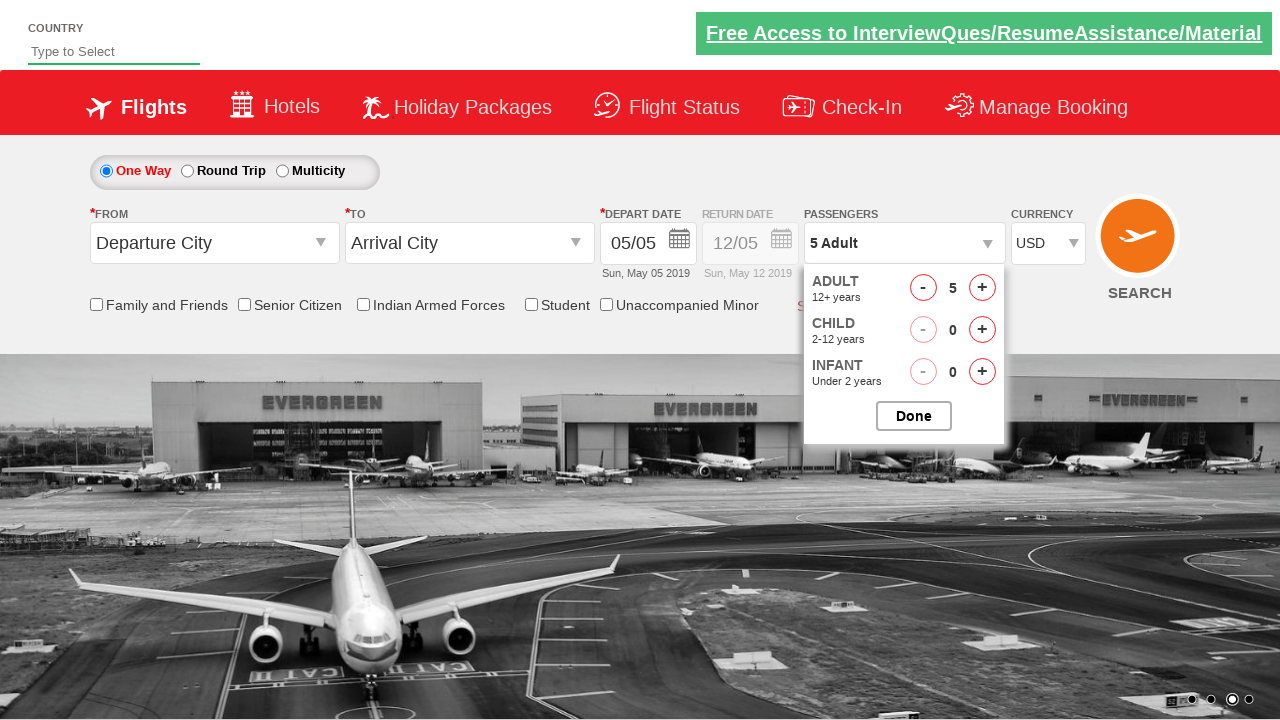

Incremented adult passenger count (iteration 2/3 of second set) at (982, 288) on #hrefIncAdt
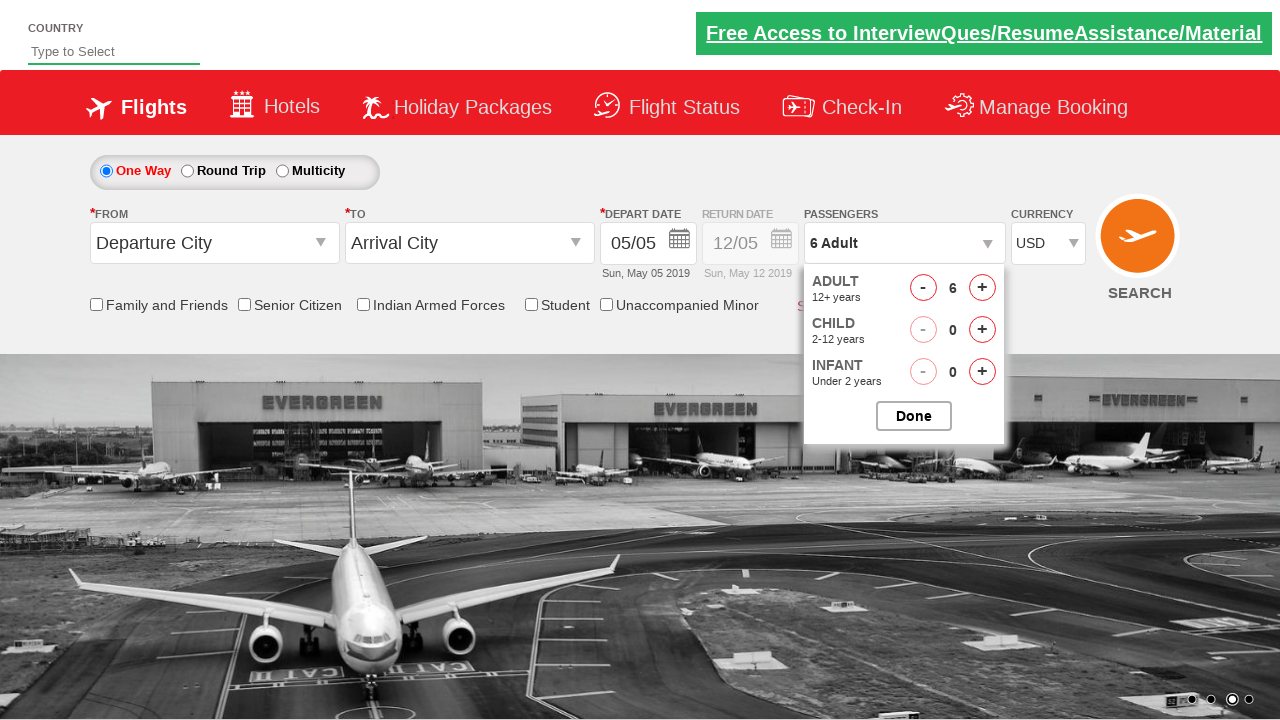

Incremented adult passenger count (iteration 3/3 of second set) at (982, 288) on #hrefIncAdt
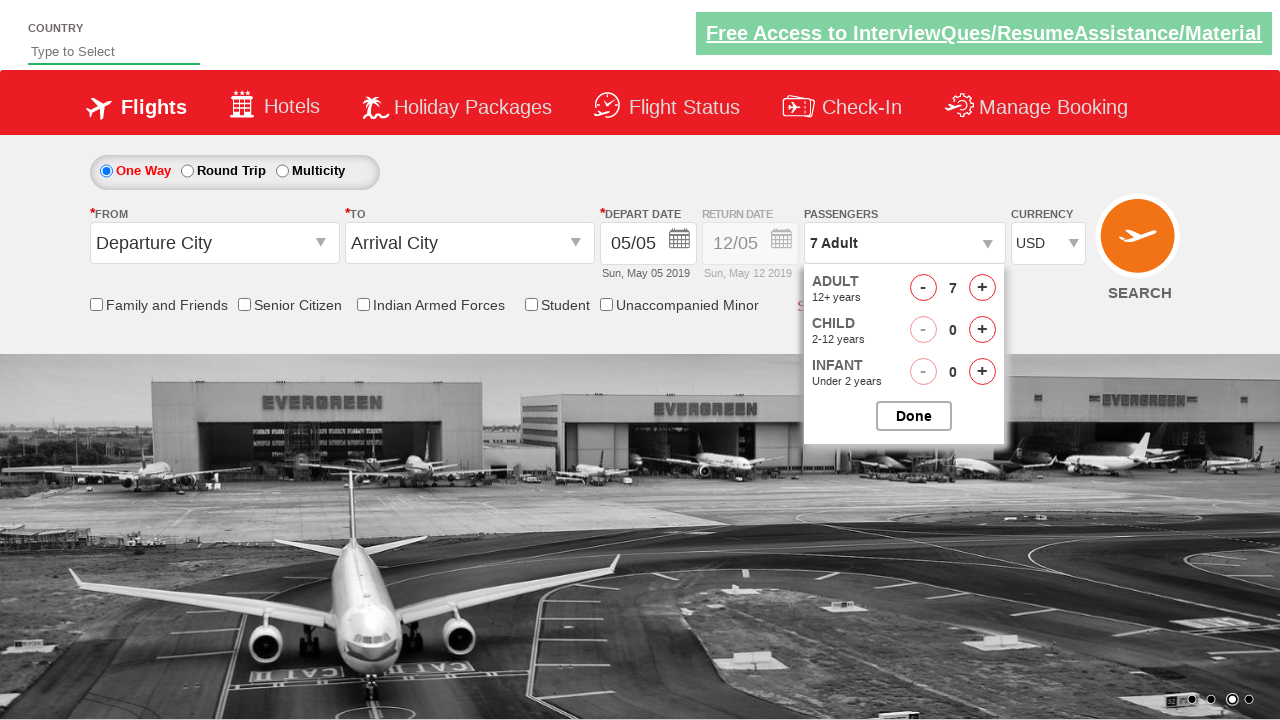

Closed passenger selection panel at (914, 416) on #btnclosepaxoption
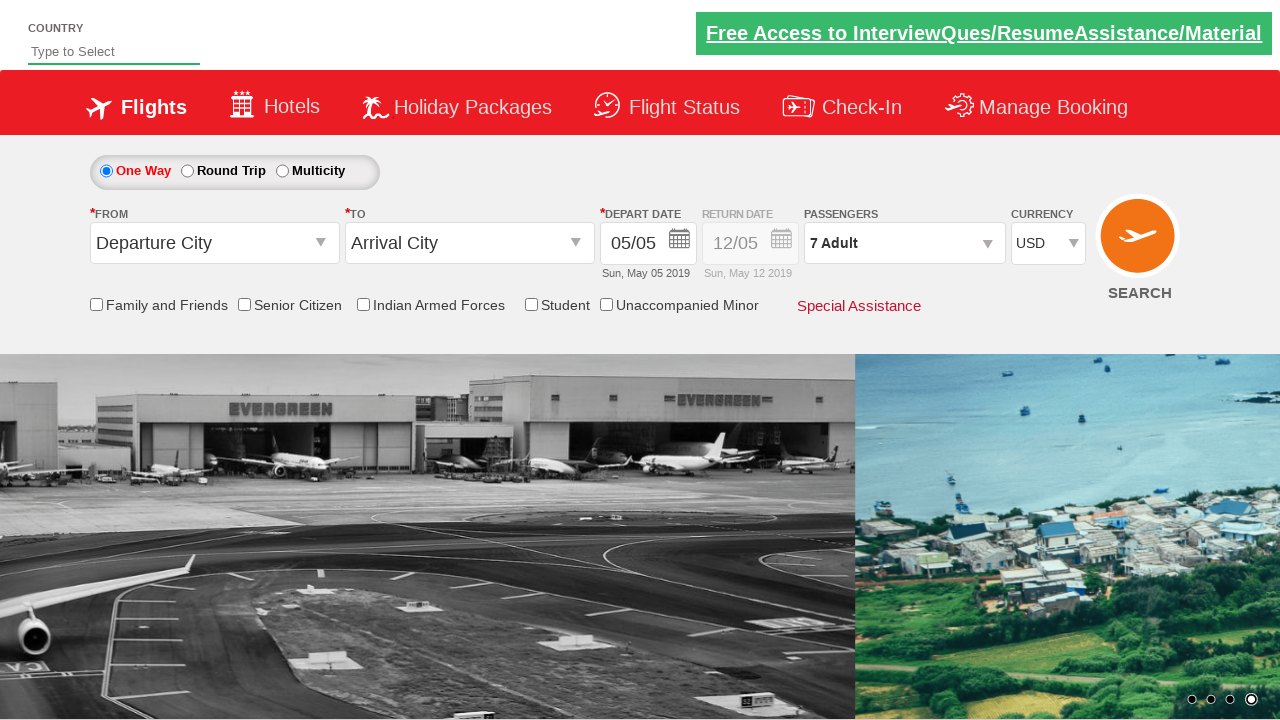

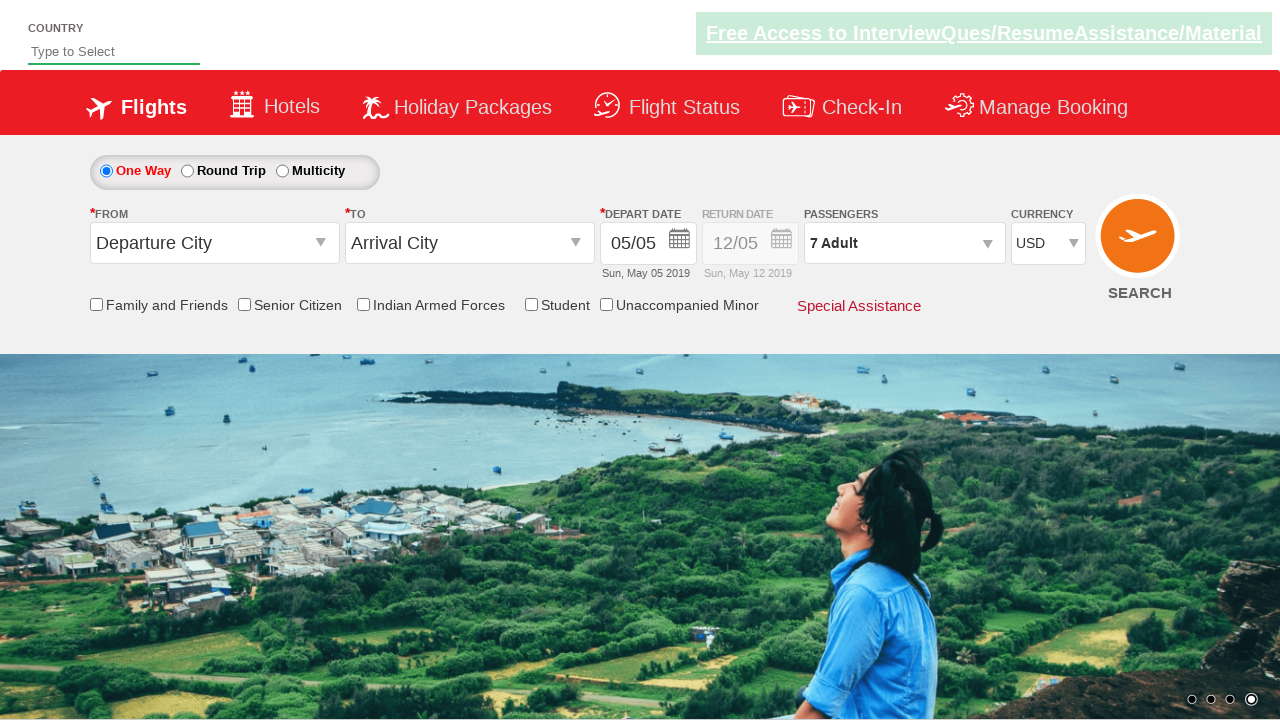